Tests scrolling functionality by navigating to Playwright docs and scrolling to the logos column section

Starting URL: https://playwright.dev/

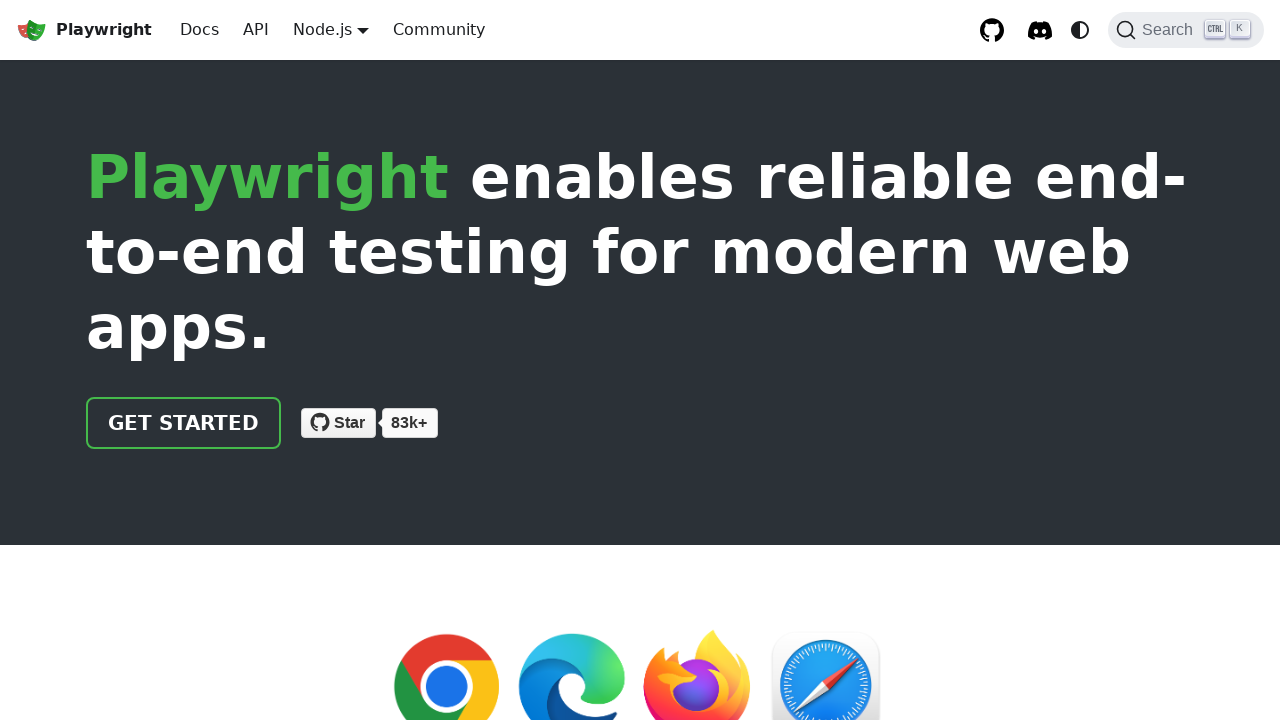

Navigated to Playwright documentation homepage
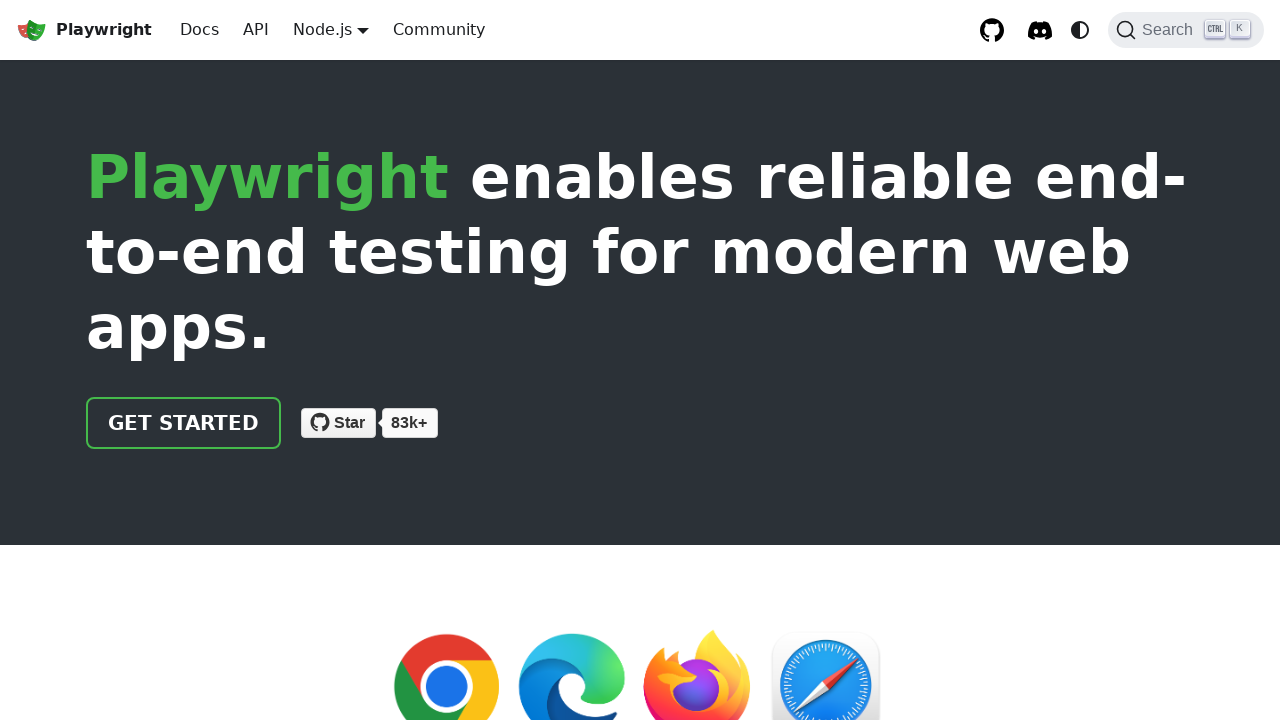

Scrolled to the logos column section
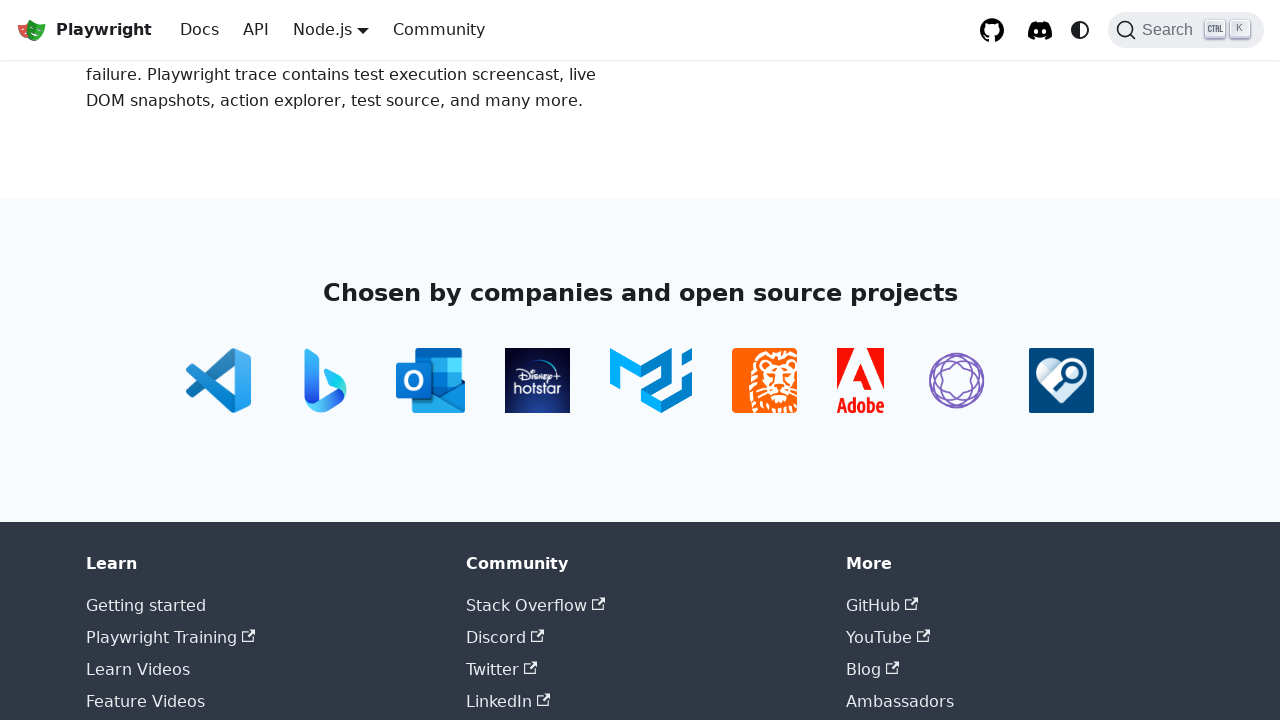

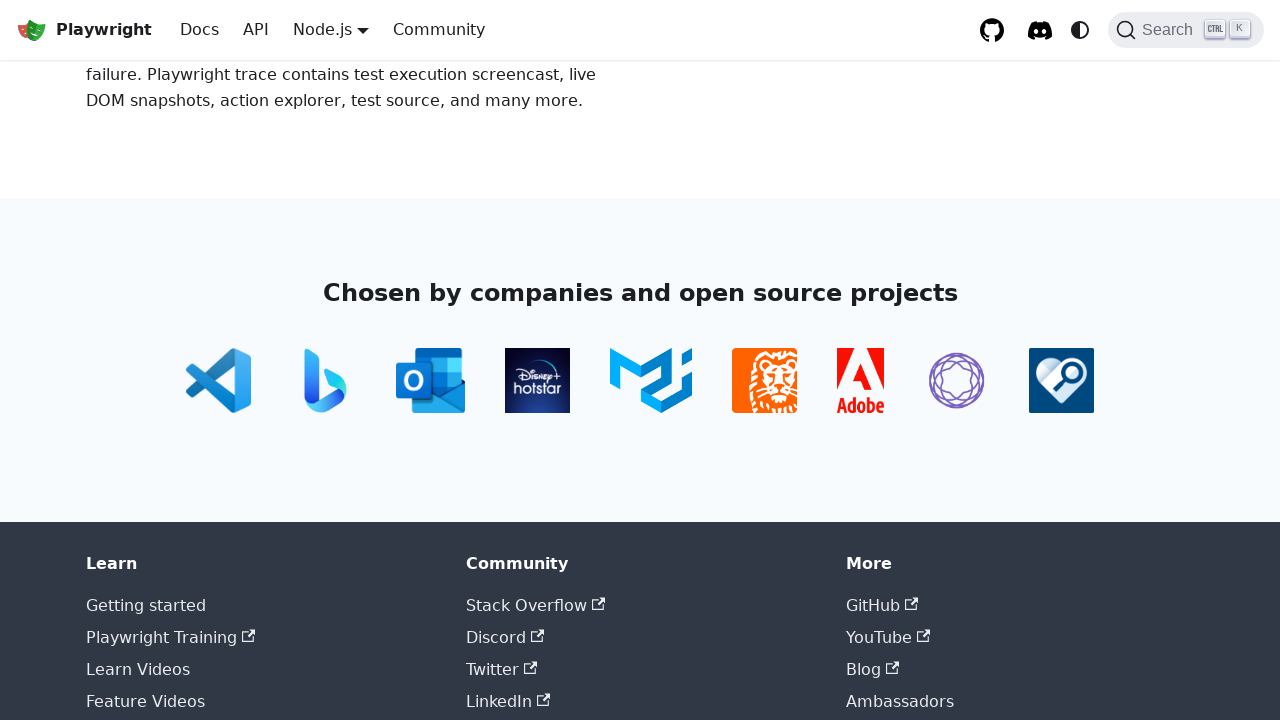